Navigates to redBus website, verifies the page title matches the expected welcome page title, and retrieves window dimensions.

Starting URL: https://www.redbus.in

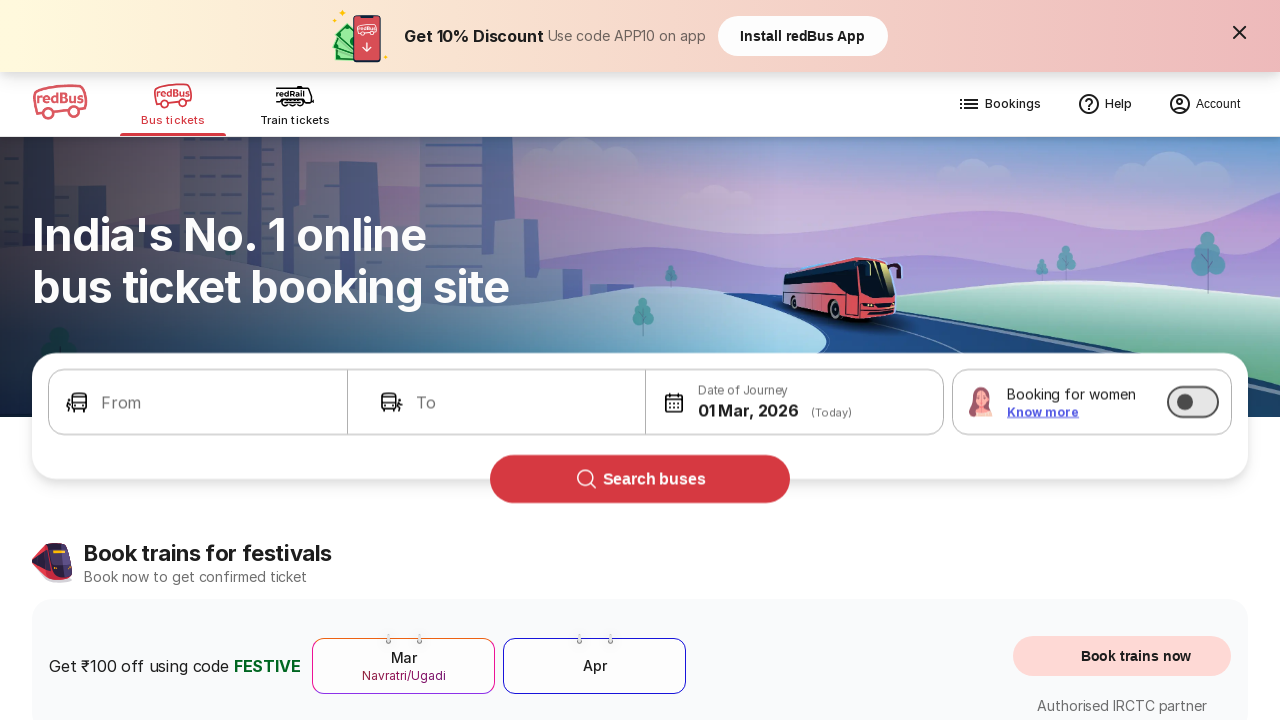

Set viewport size to 1920x1080
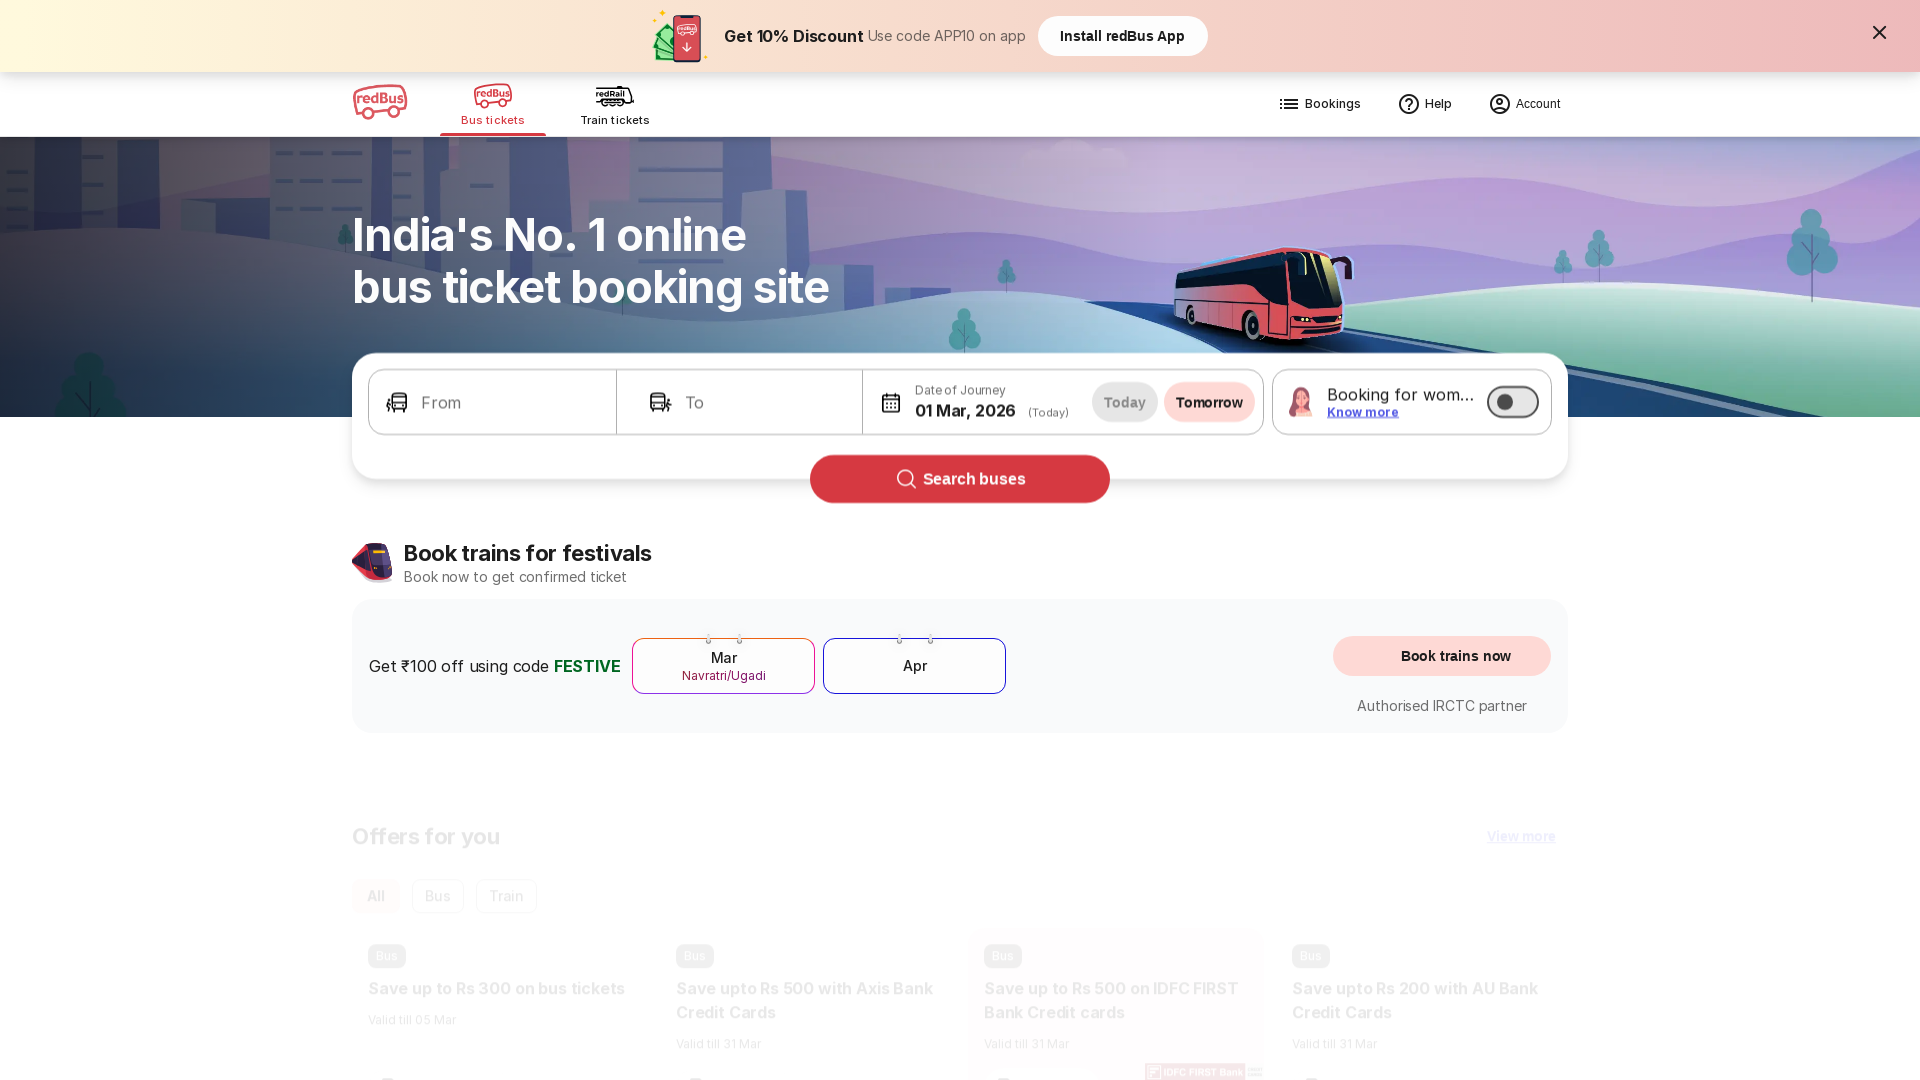

Retrieved page title
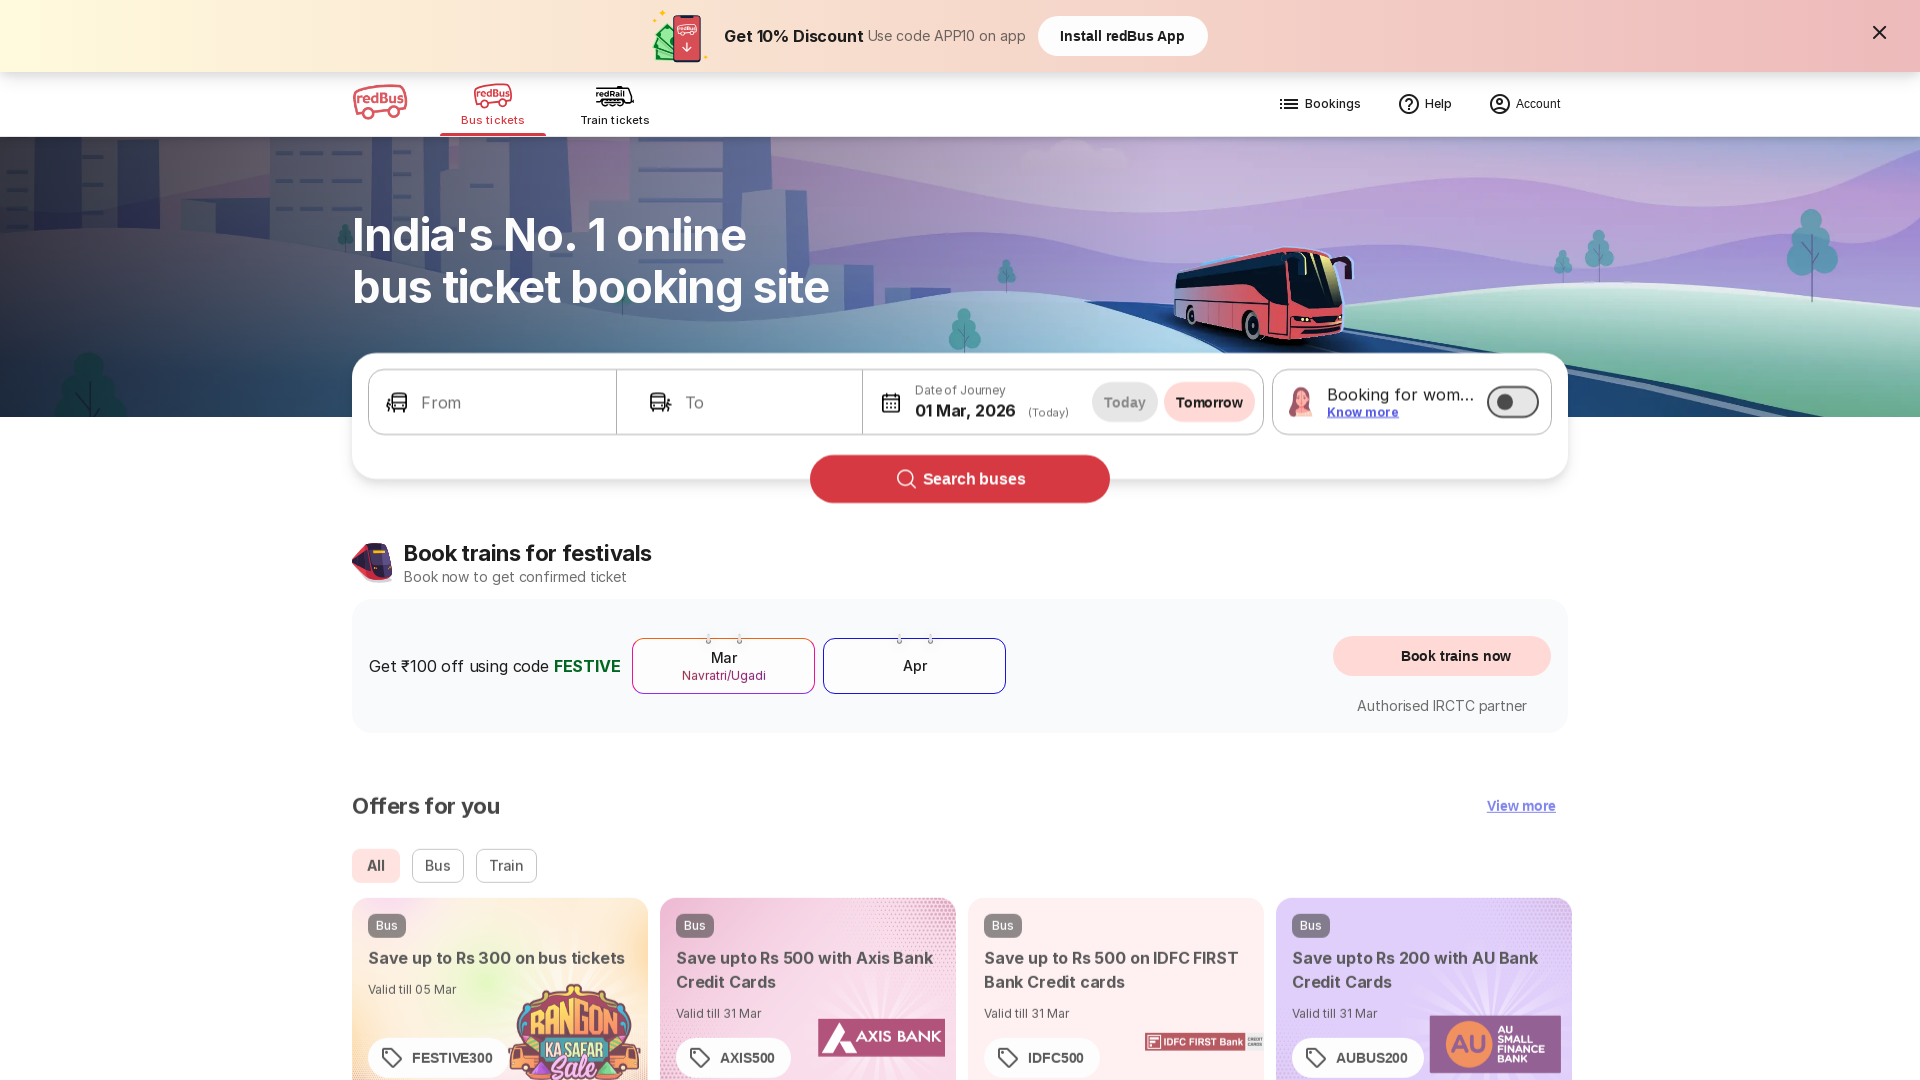

Page title does not match expected welcome page title
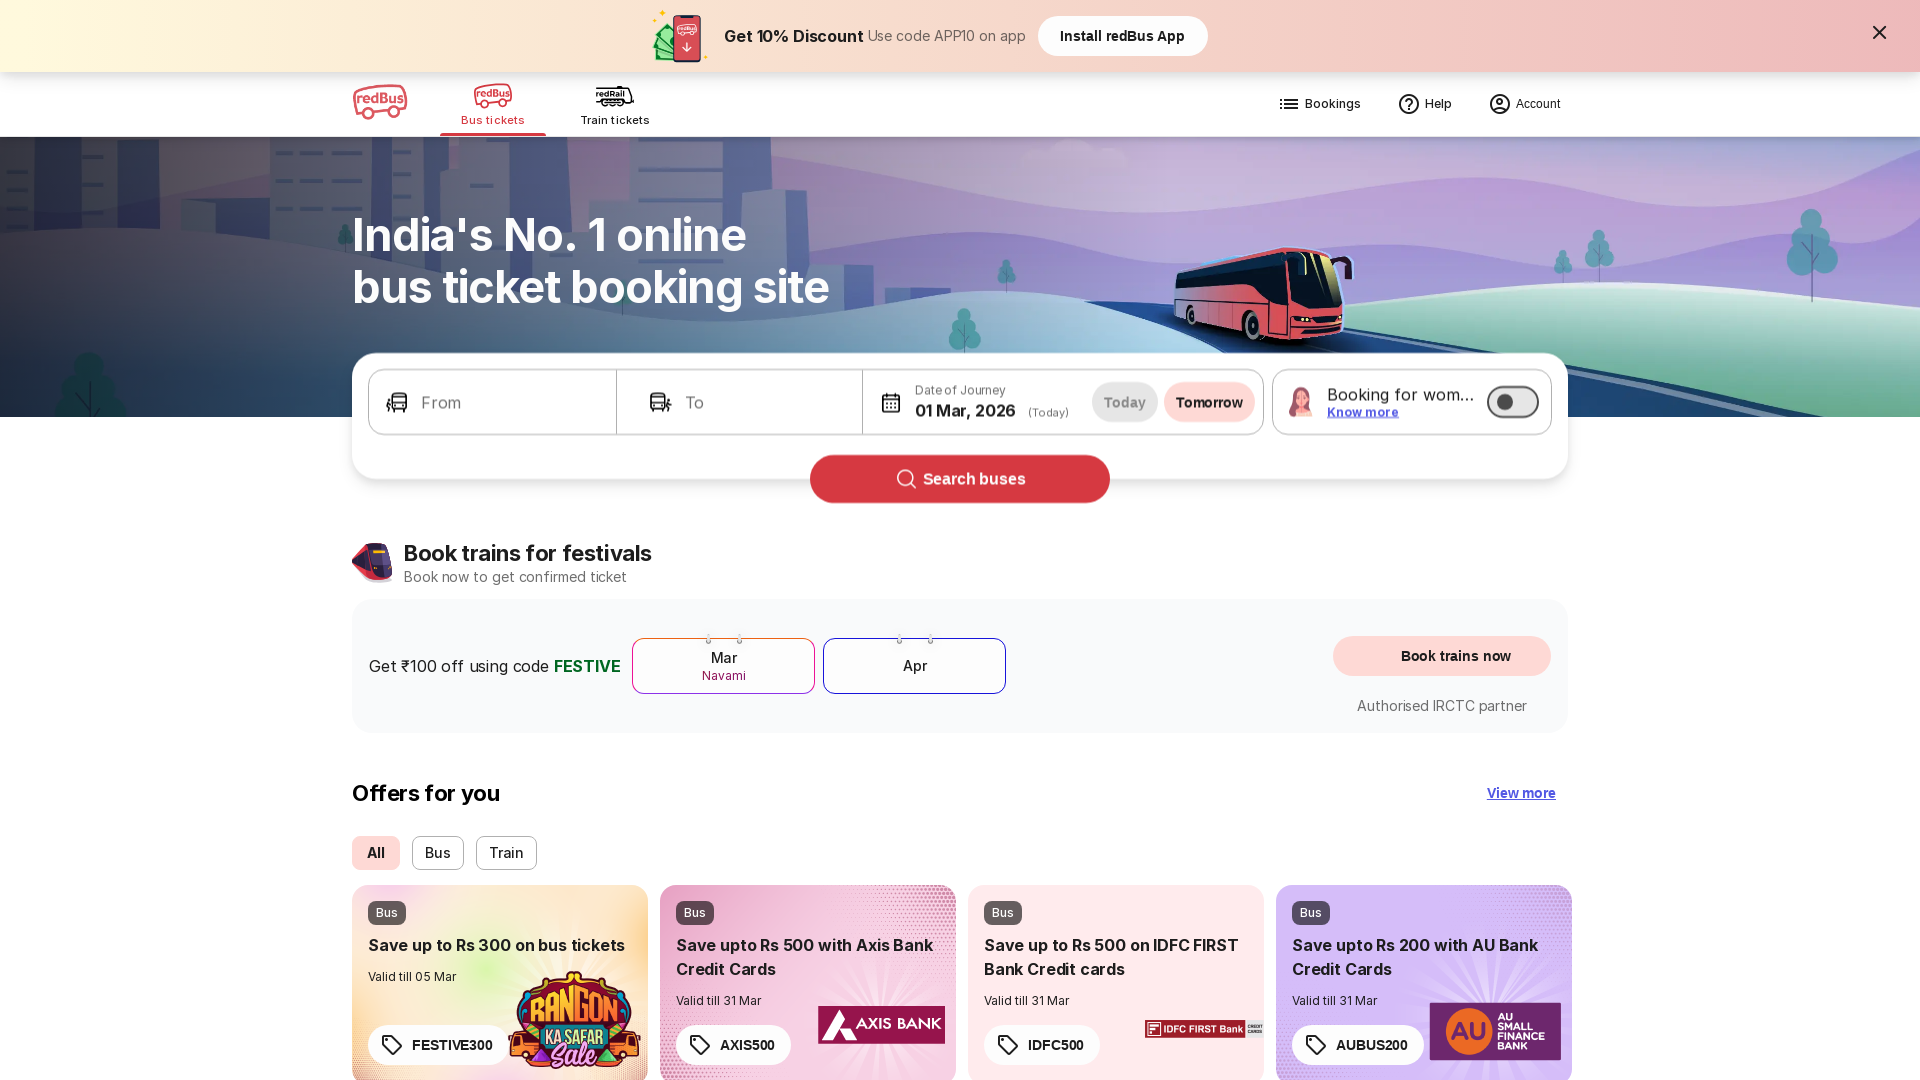

Retrieved viewport dimensions
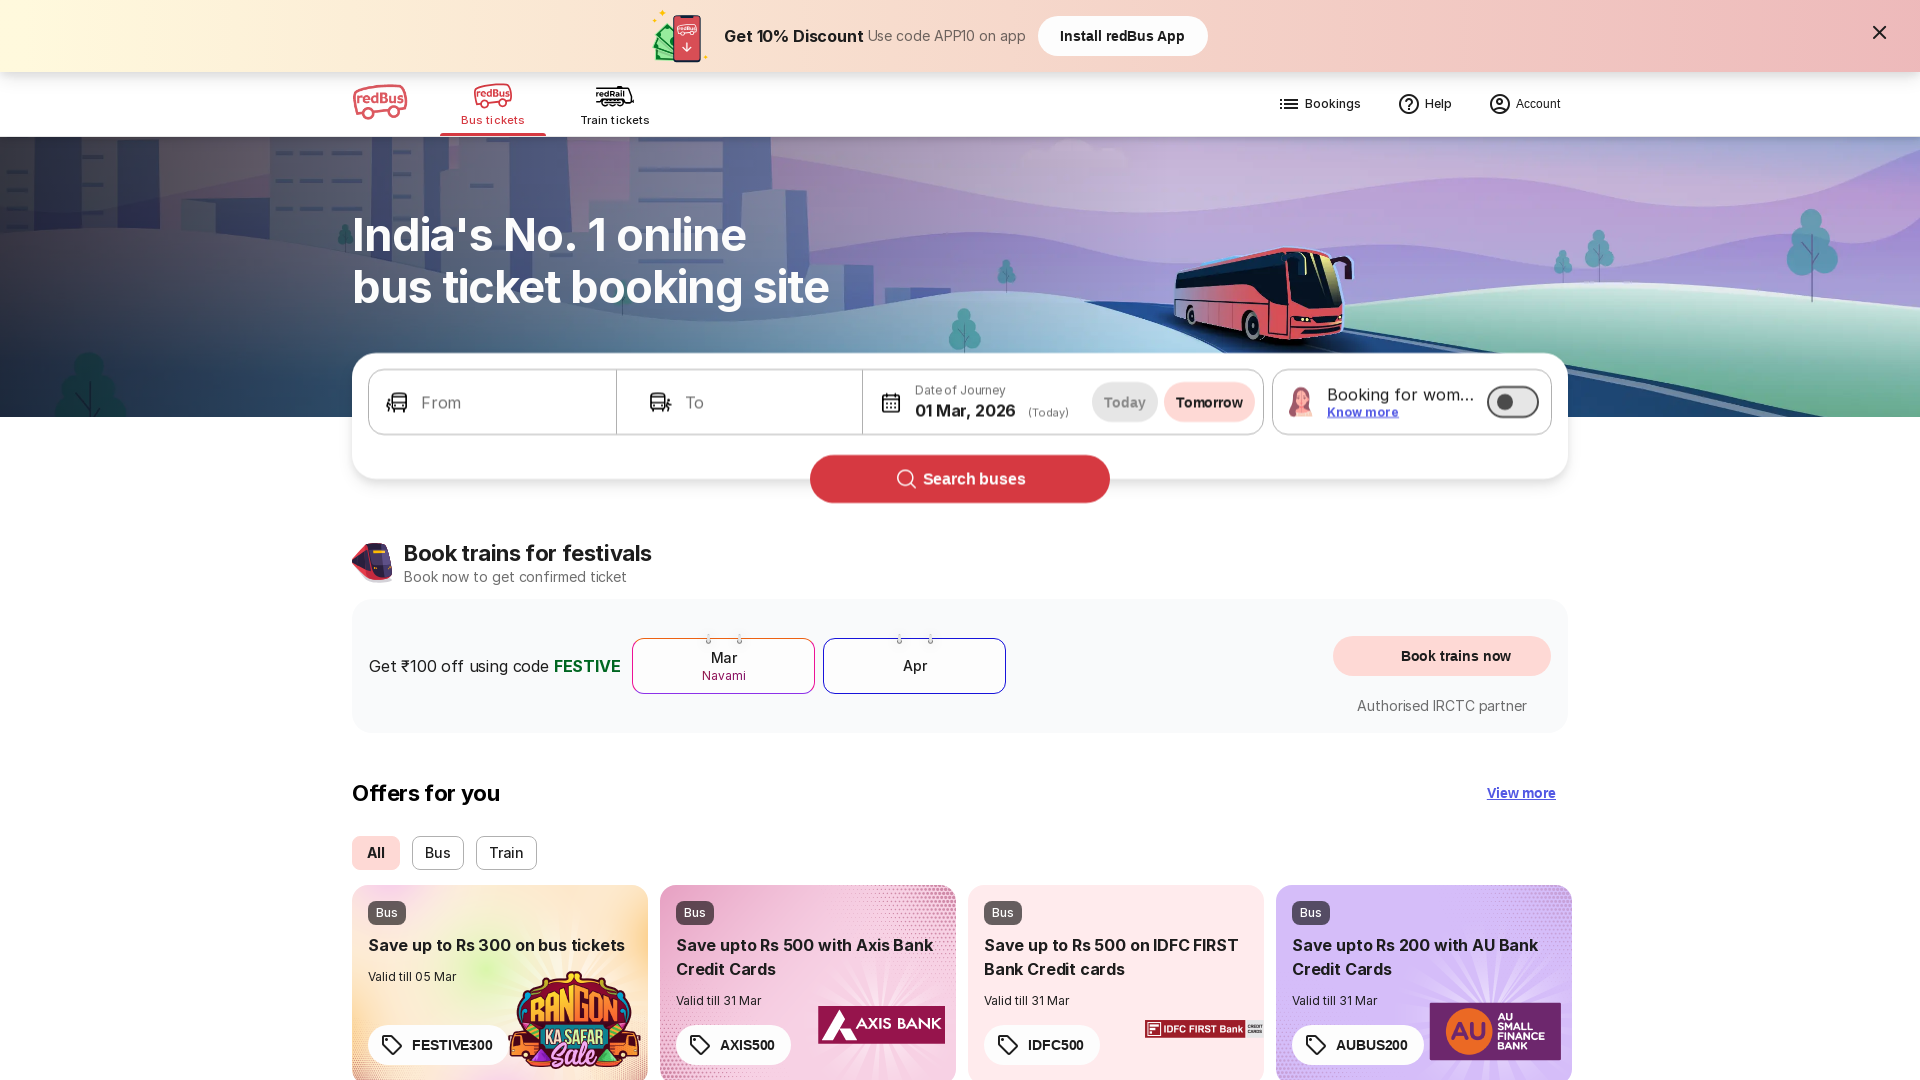

Printed window dimensions - height: 1080, width: 1920
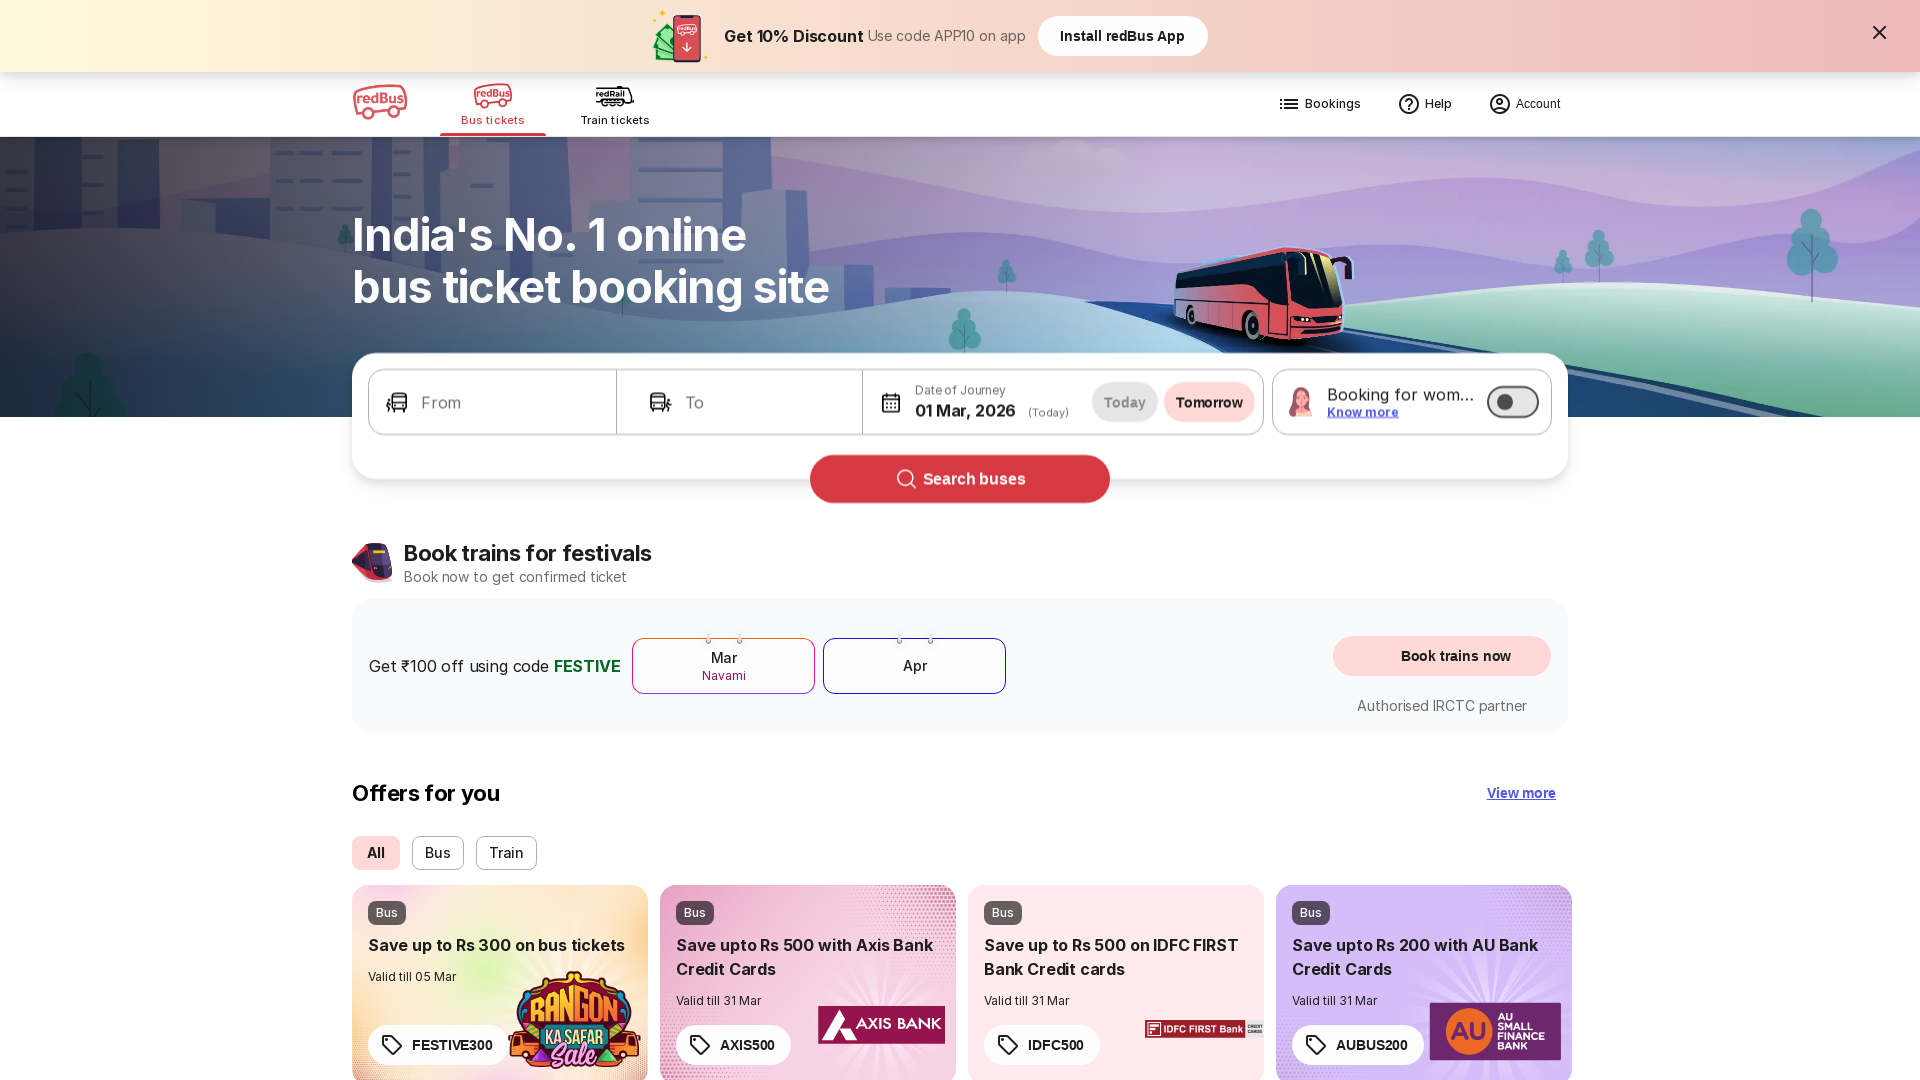

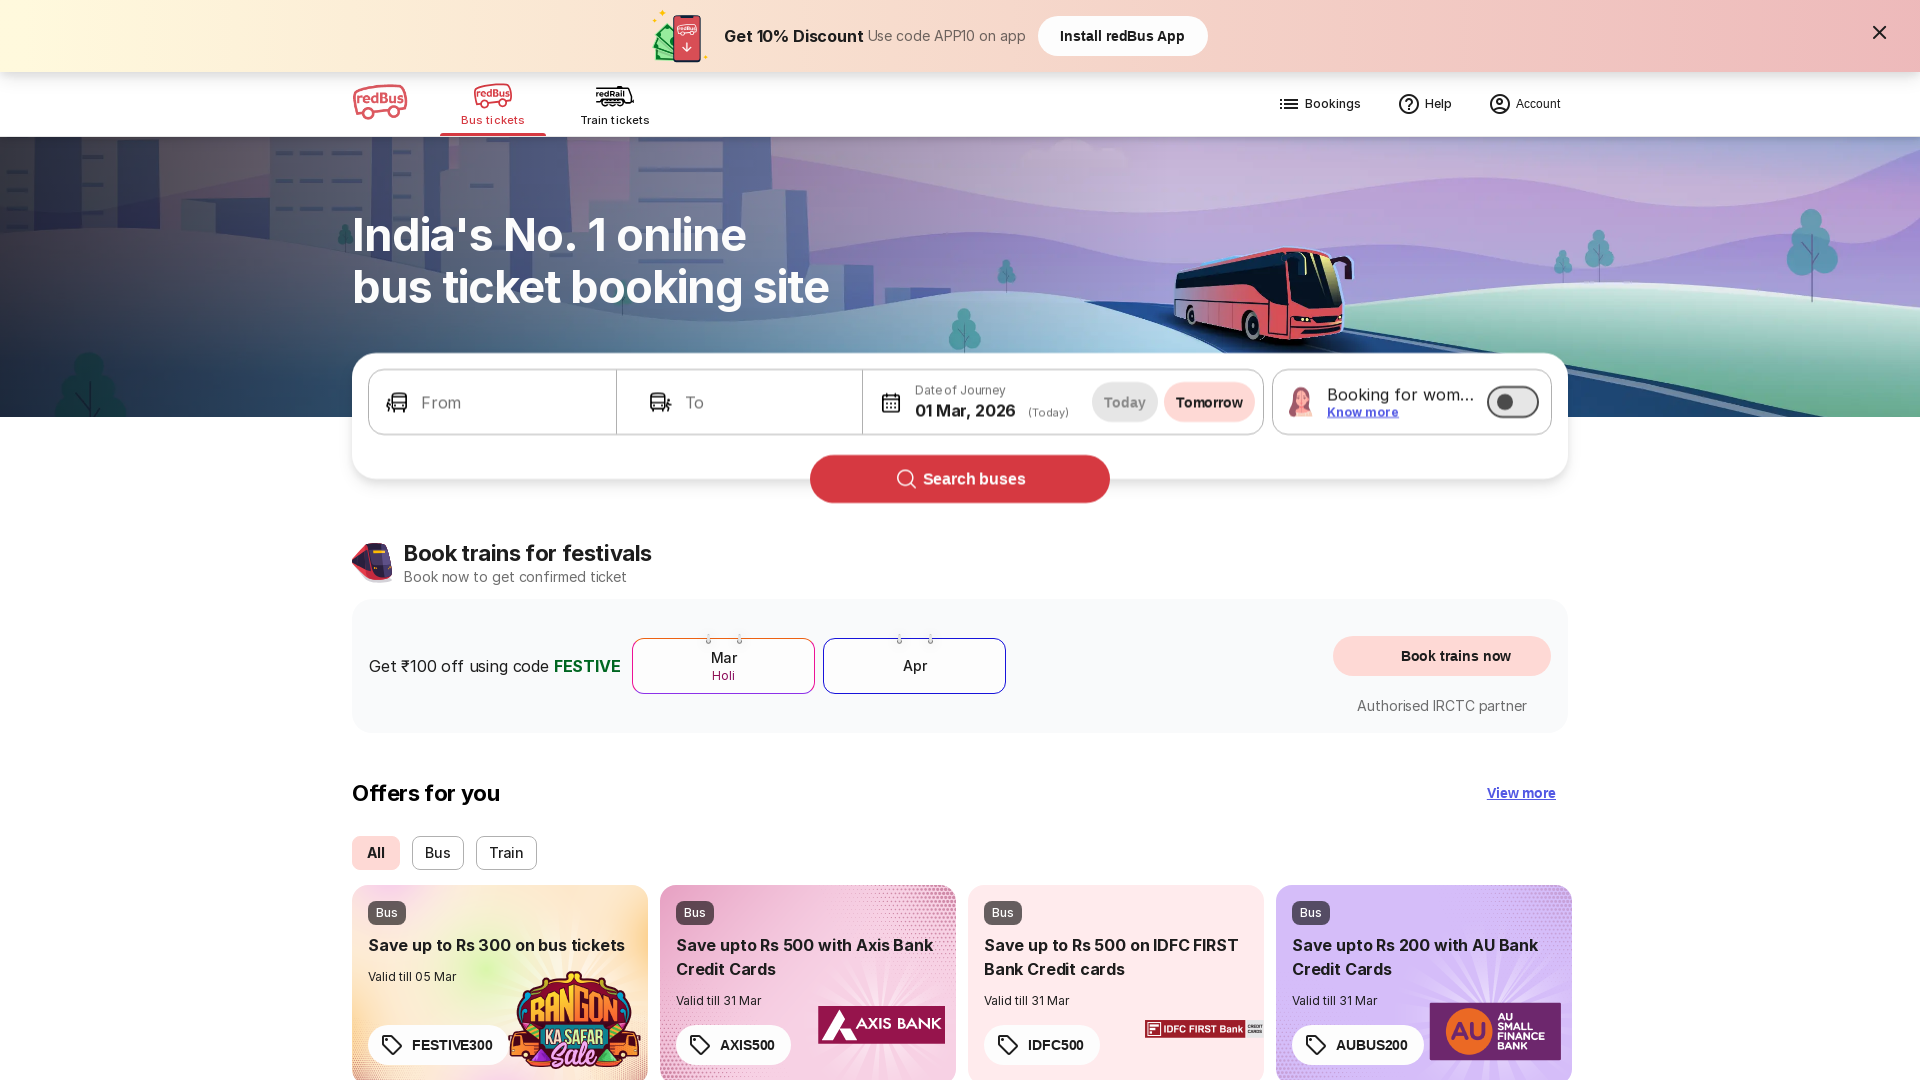